Tests the mobile schedule lookup functionality by selecting a student group from a dropdown and submitting the form to view the schedule

Starting URL: https://www.rksi.ru/mobile_schedule

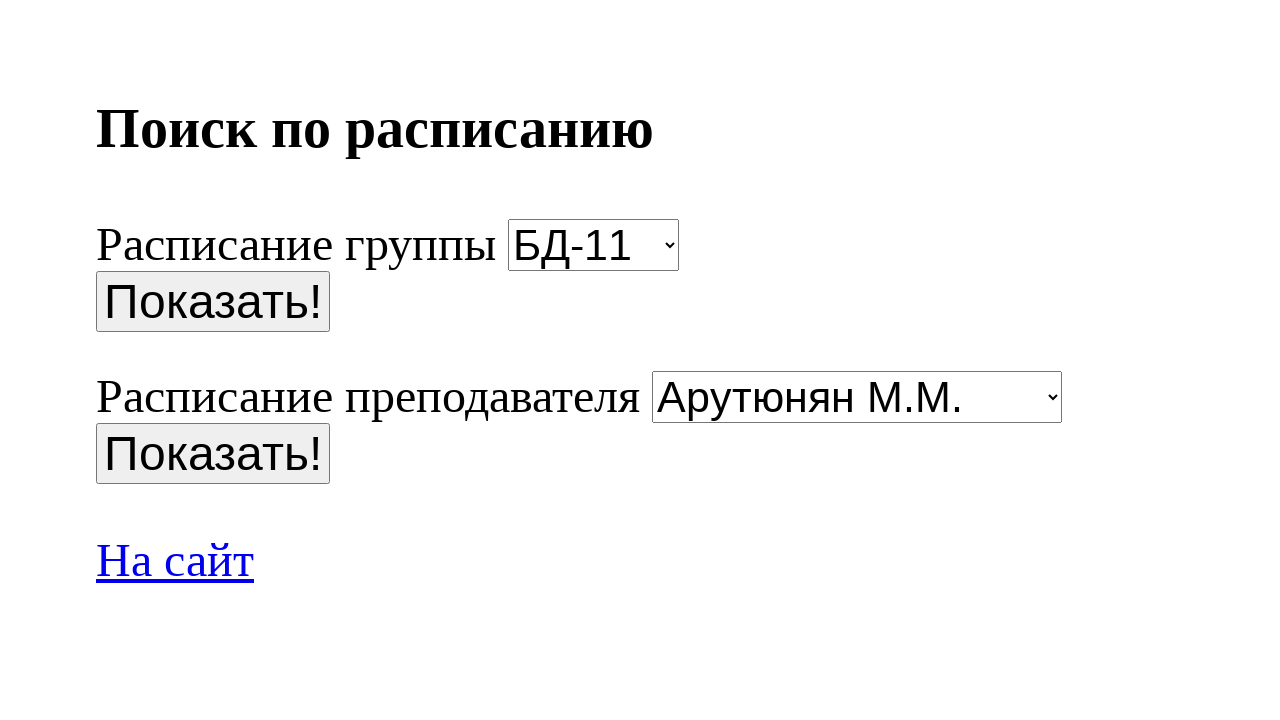

Group selection dropdown appeared
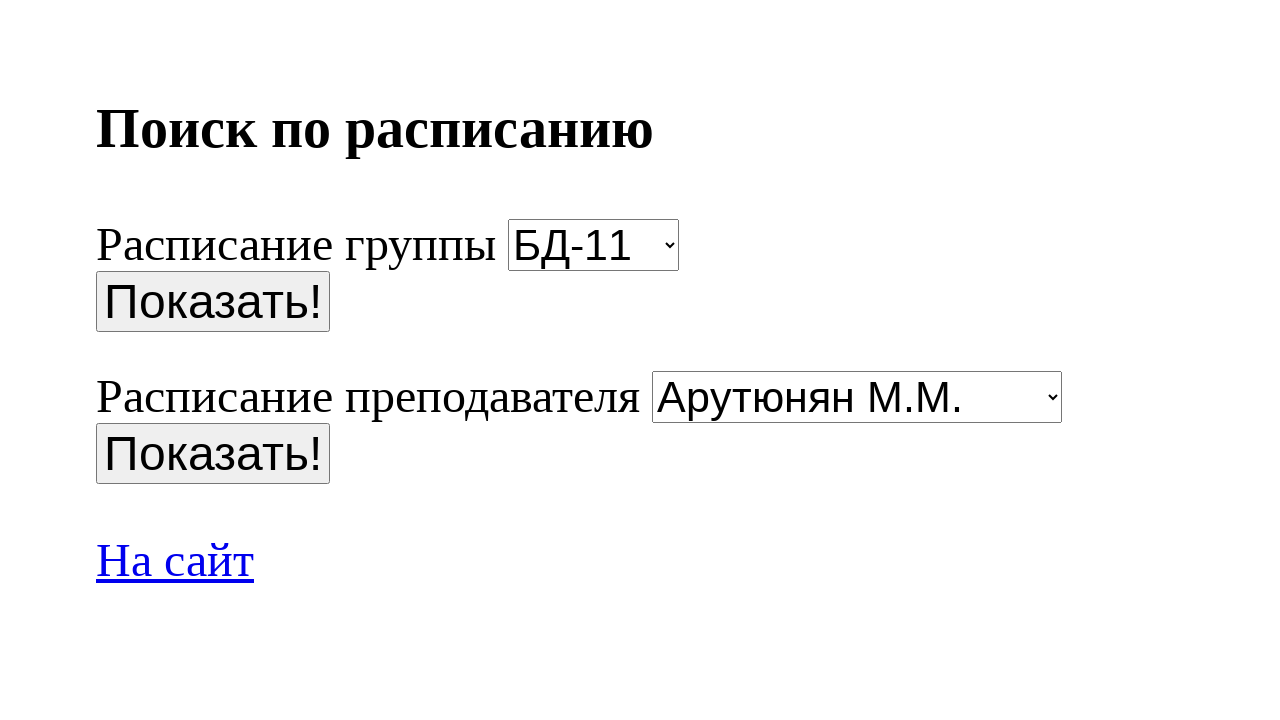

Selected student group 'СА-17' from dropdown on select[name='group']
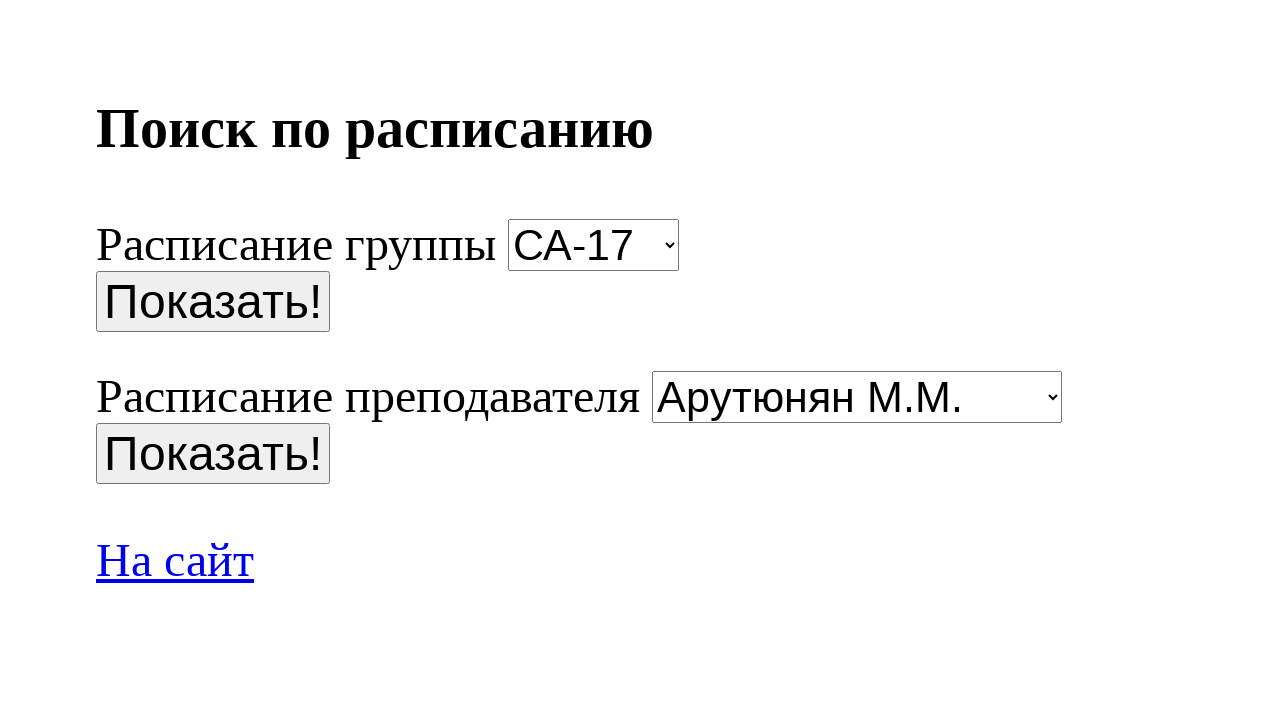

Clicked submit button to fetch schedule at (213, 302) on input[name='stt']
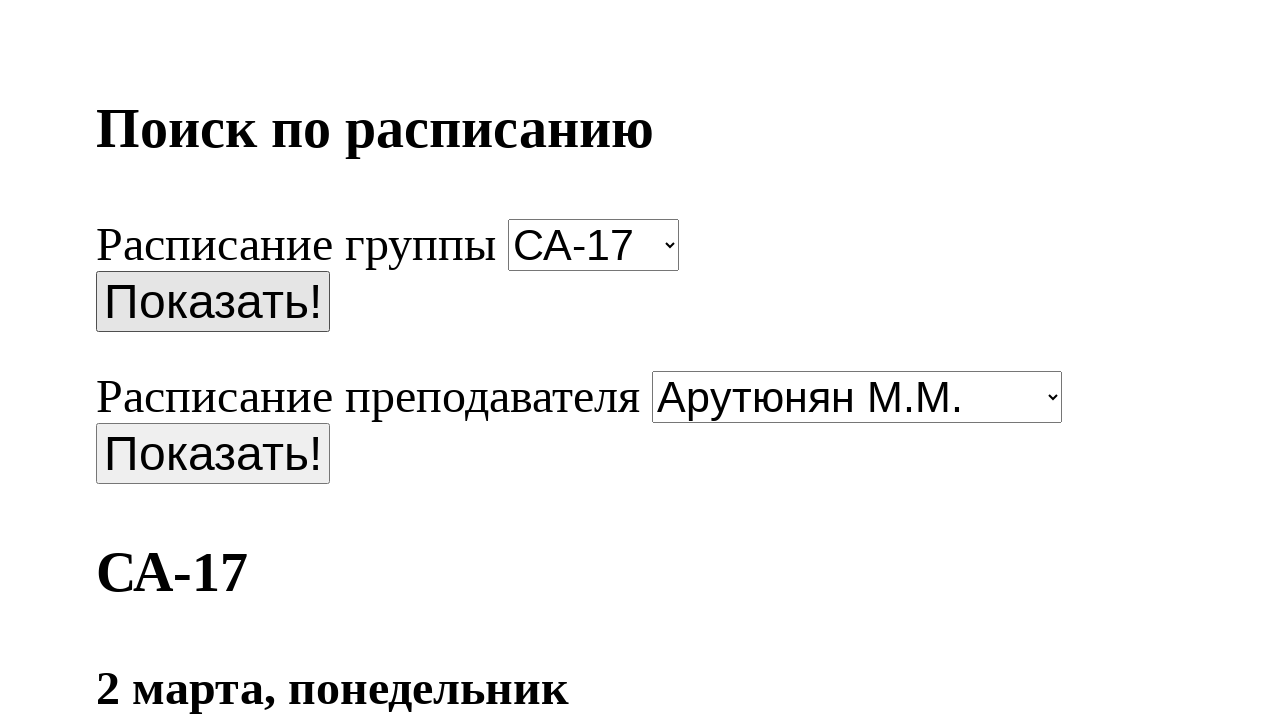

Waited 3 seconds for schedule content to load
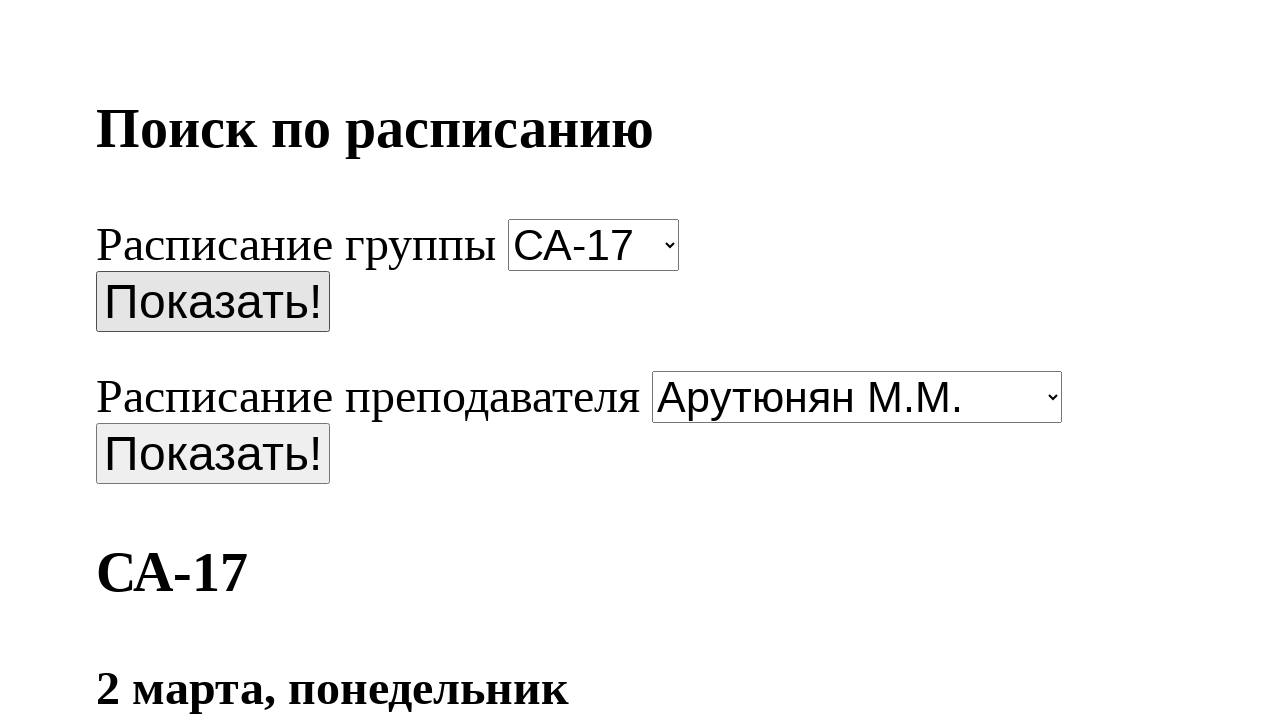

Schedule content displayed on page
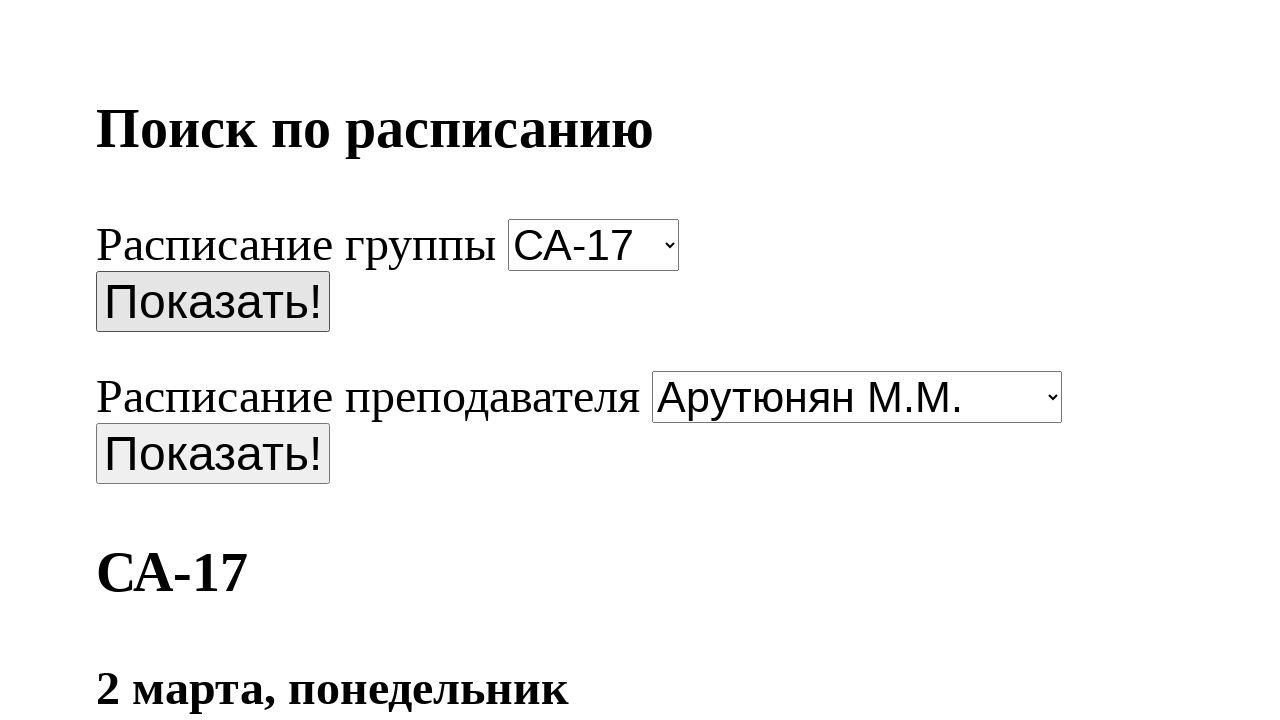

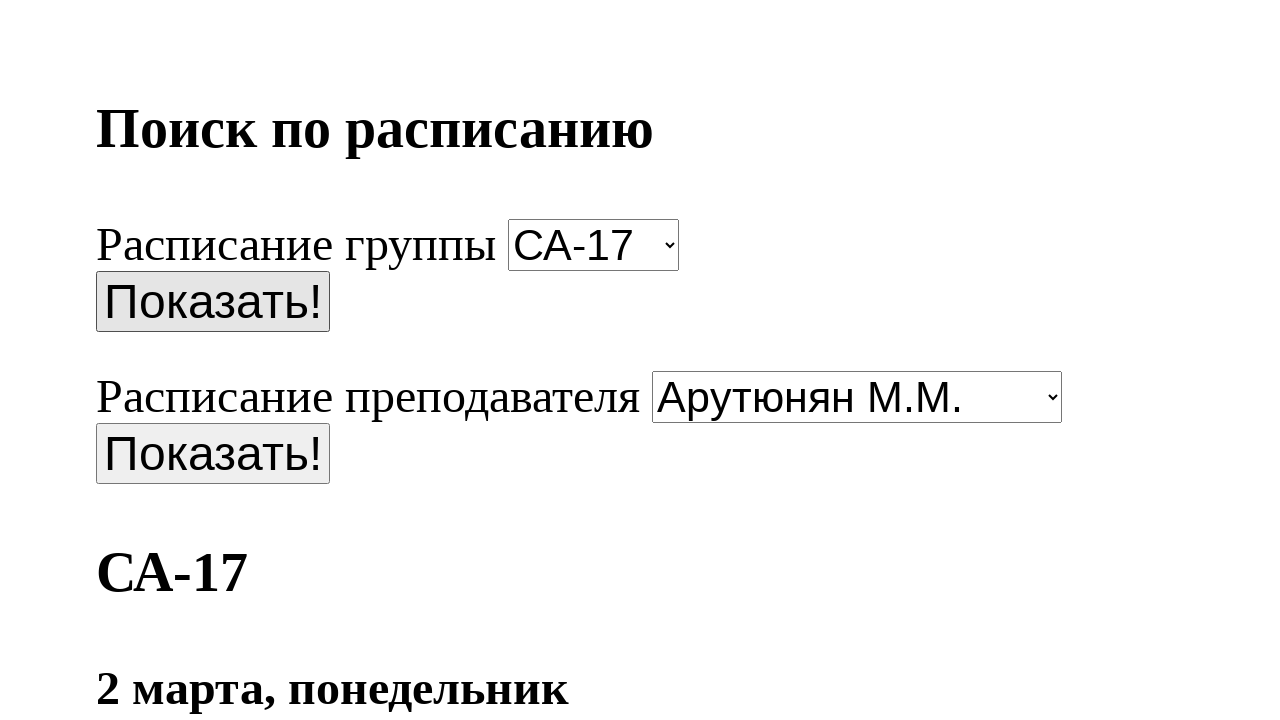